Tests AJAX functionality by clicking a button and waiting for dynamic content to load, including both immediate and delayed text updates

Starting URL: https://v1.training-support.net/selenium/ajax

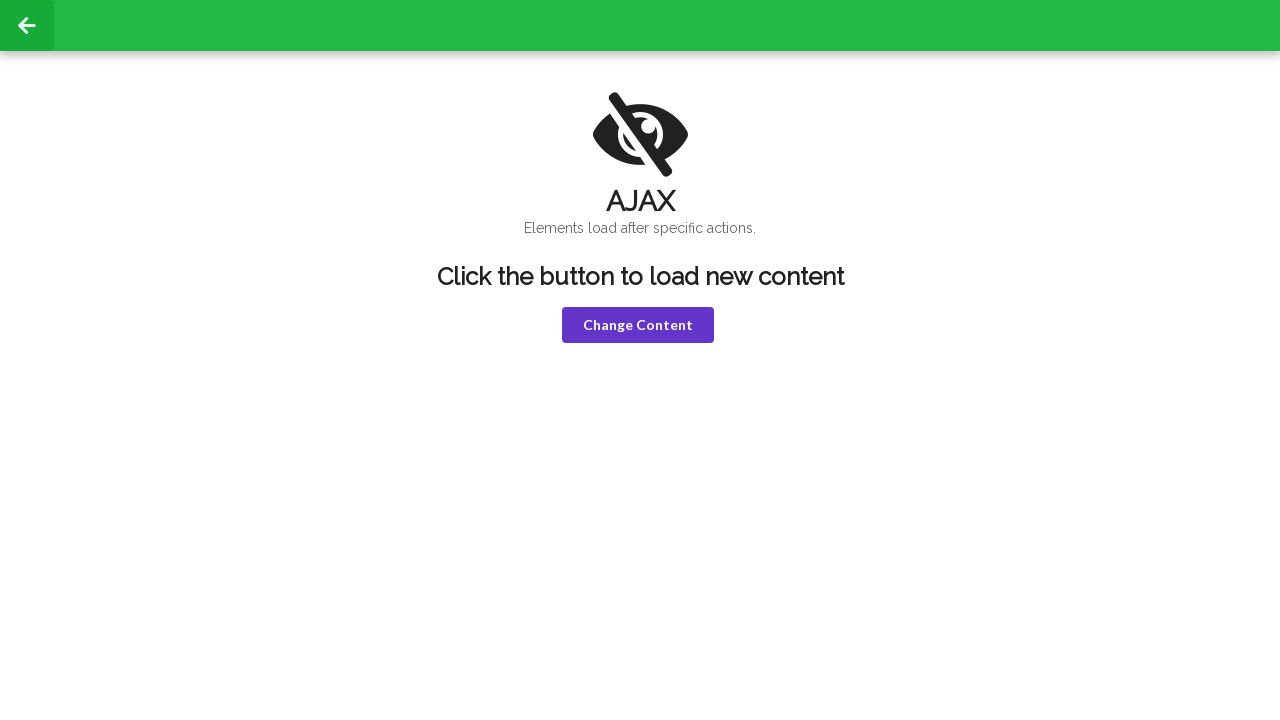

Clicked violet button to trigger AJAX content at (638, 325) on button.violet
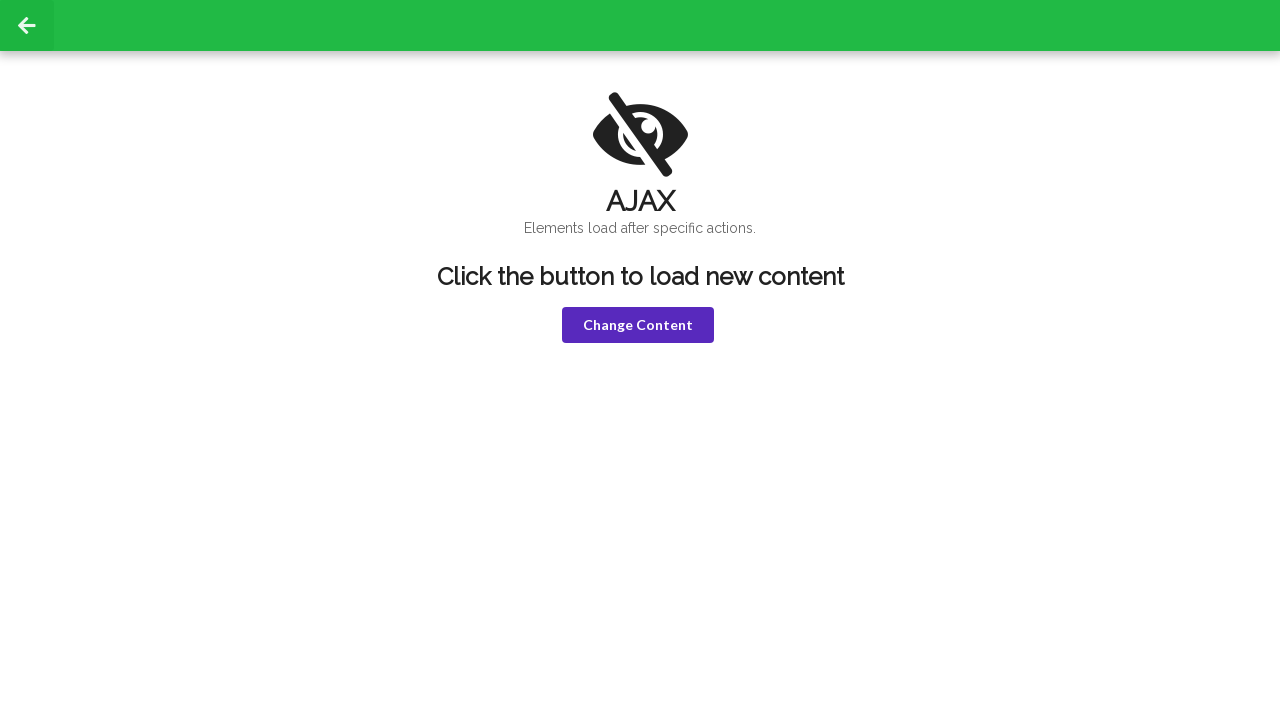

Waited for h1 element to appear
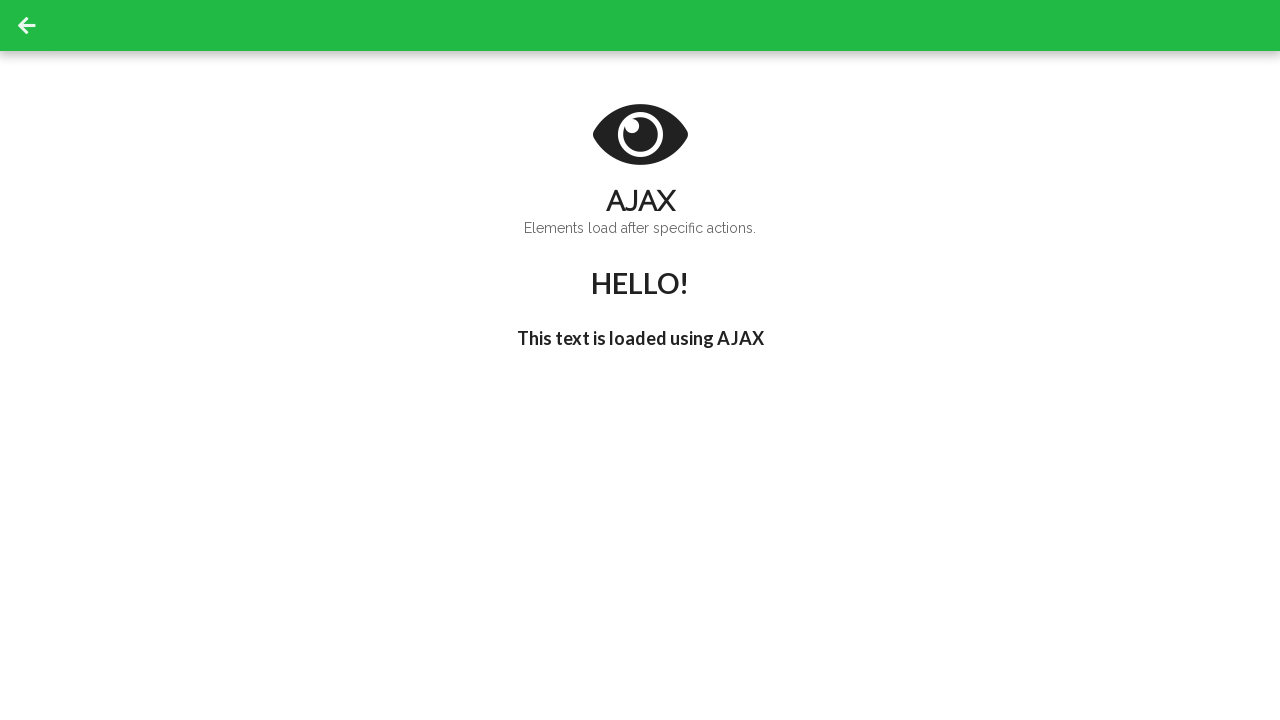

Retrieved h1 text content: 'HELLO!'
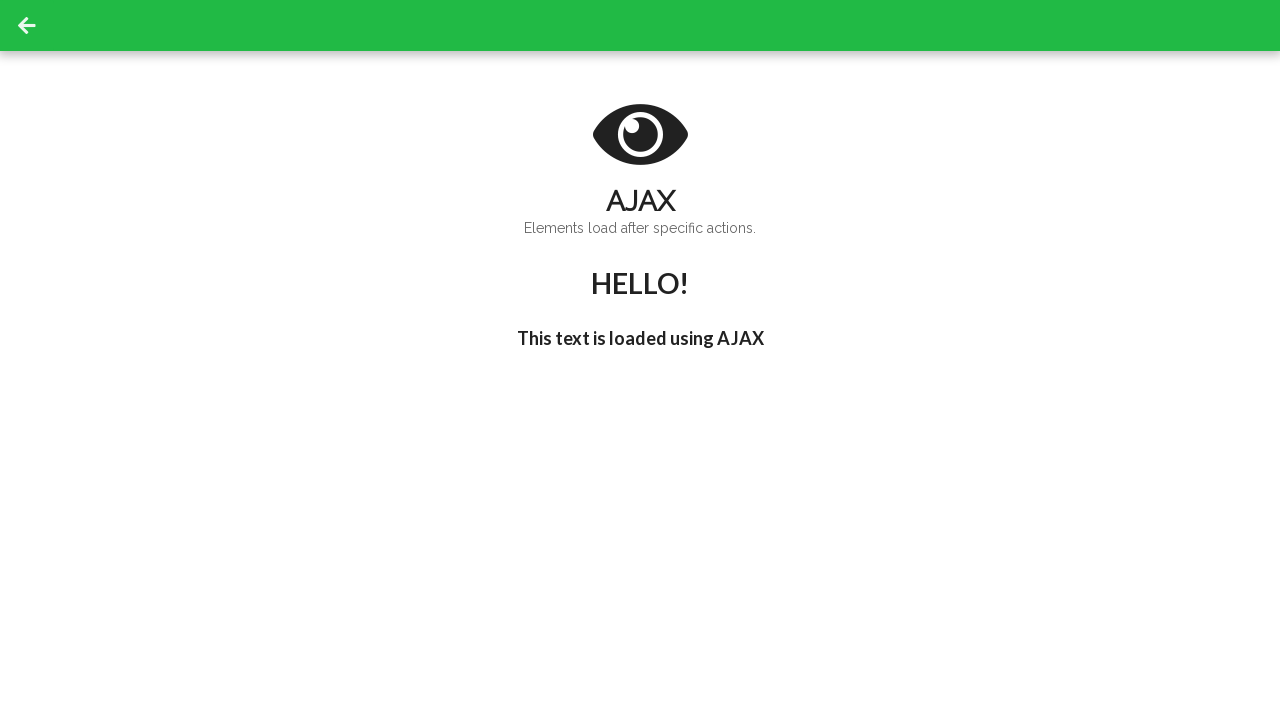

Retrieved initial h3 text content: 'This text is loaded using AJAX'
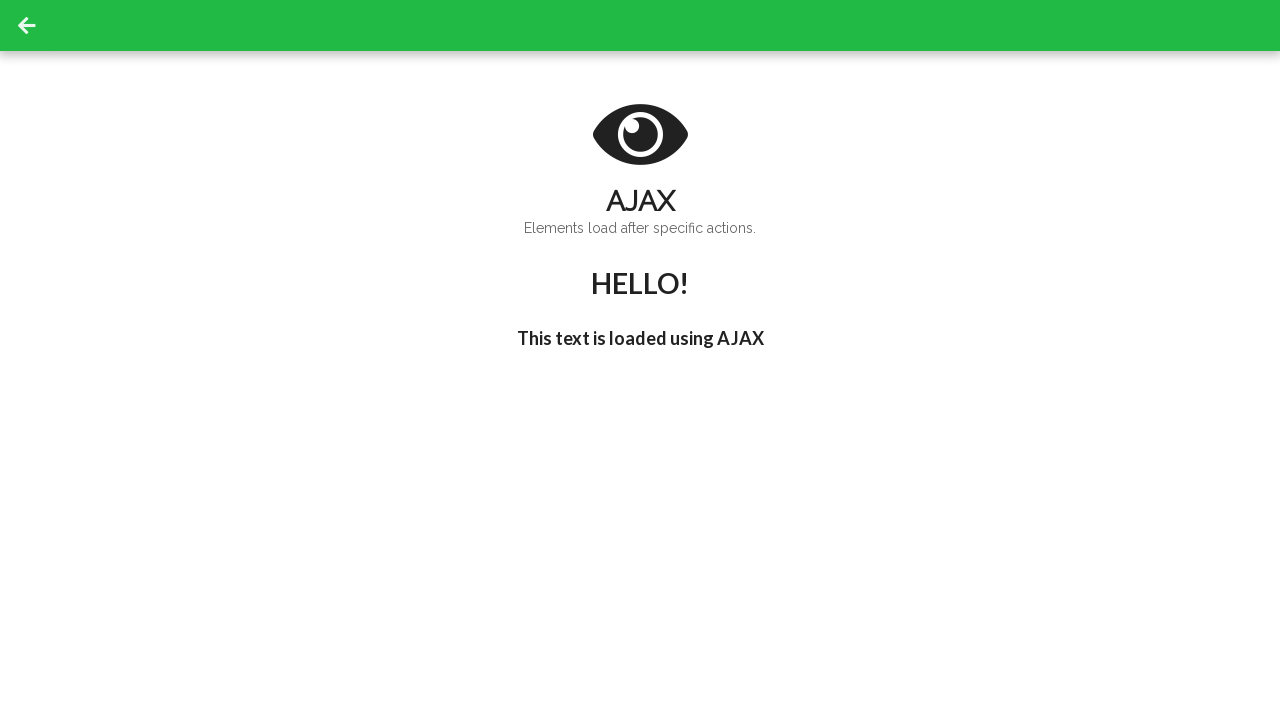

Waited for h3 text to update to include "I'm late!"
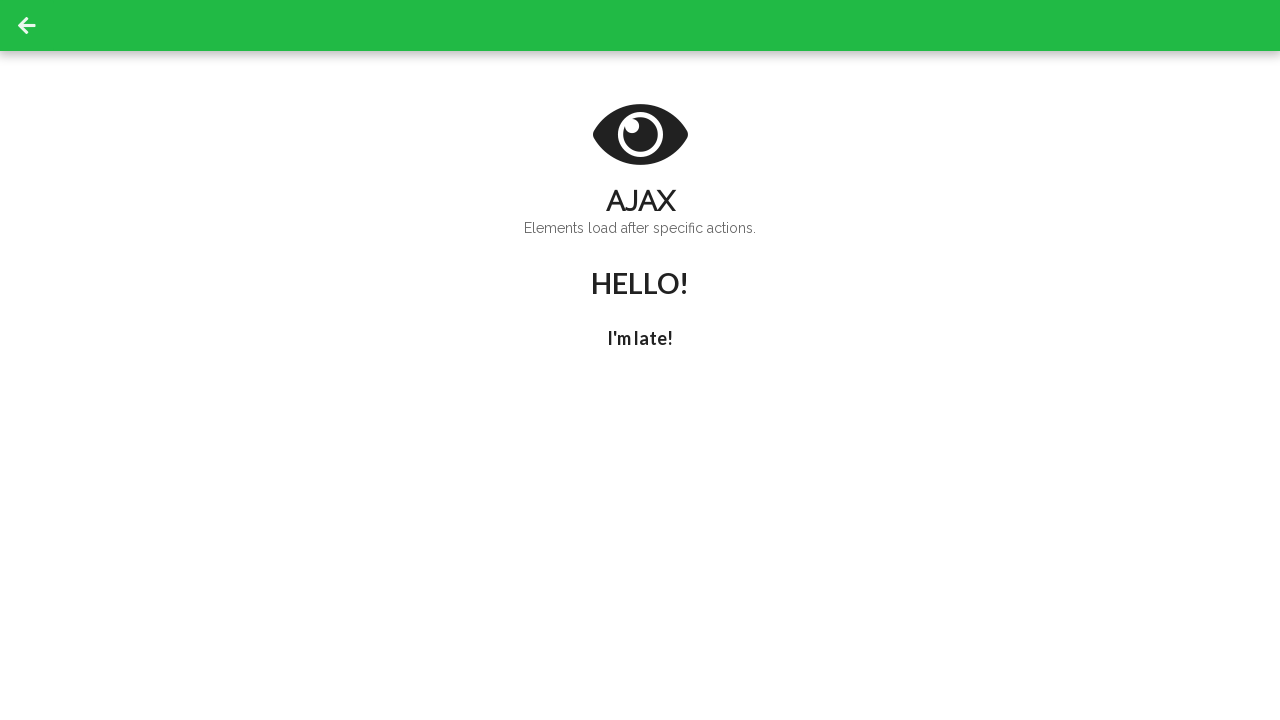

Retrieved updated h3 text content: 'I'm late!'
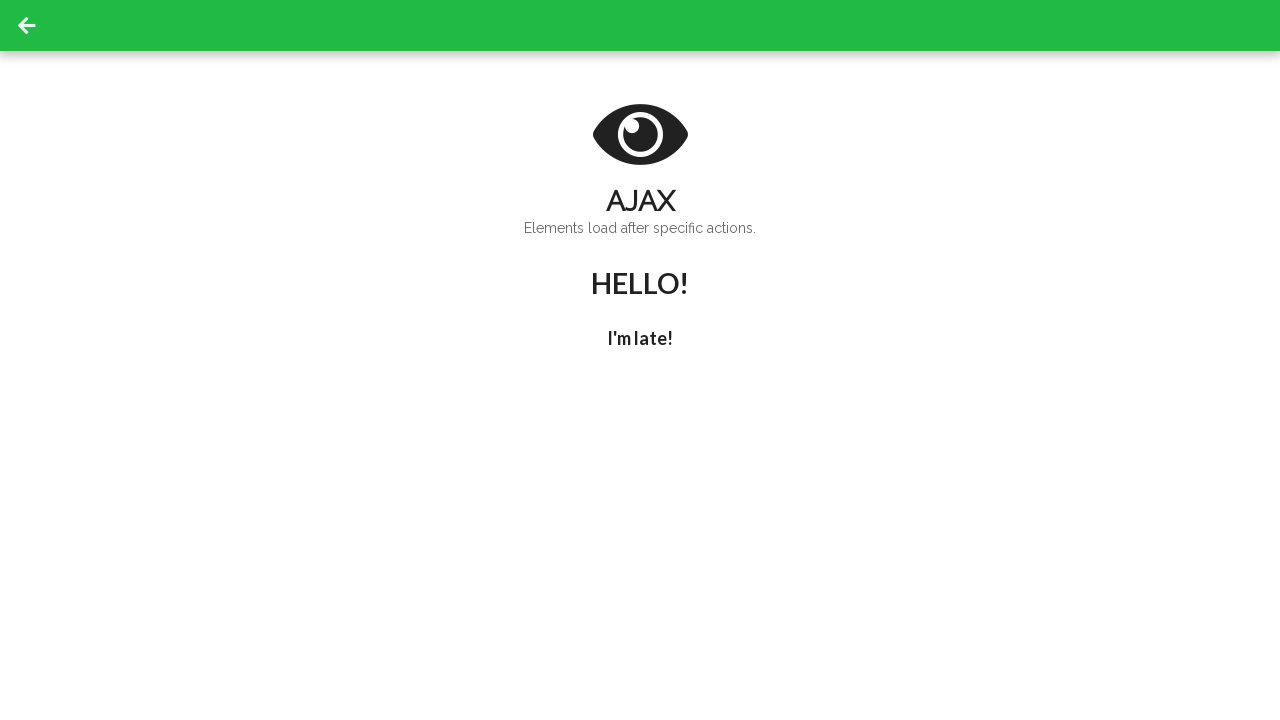

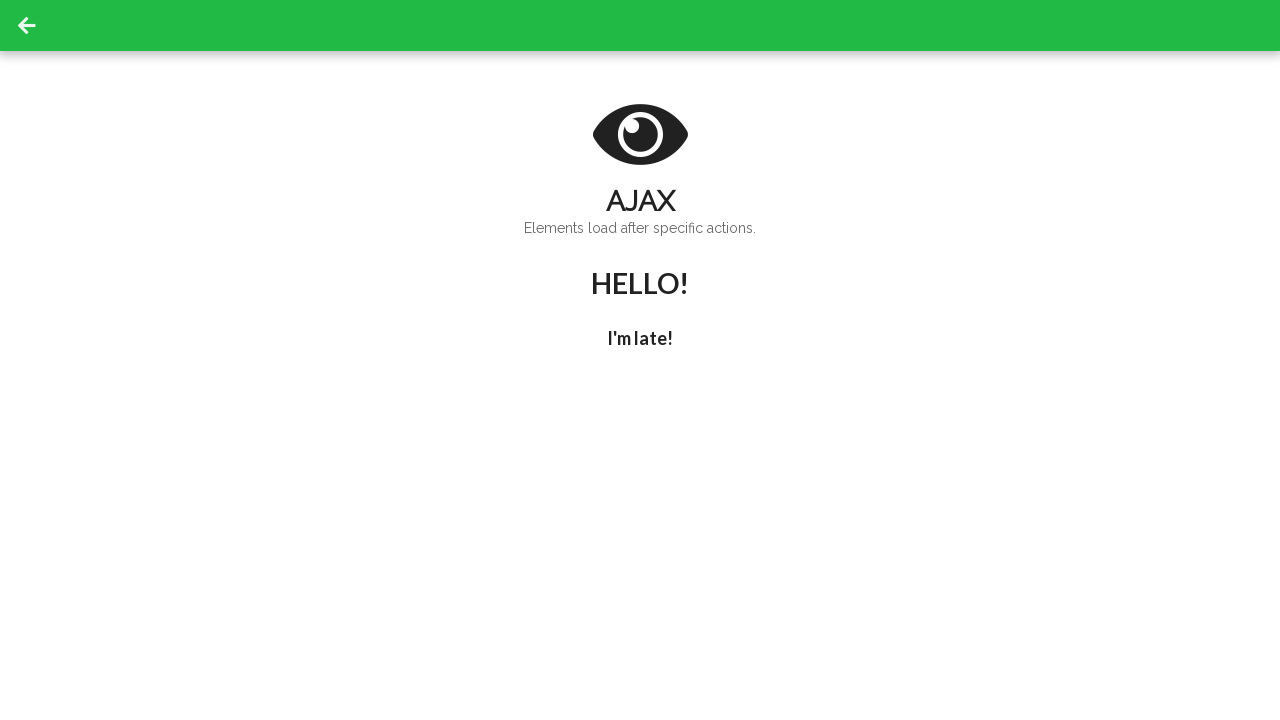